Tests clicking on a link with text "Home" on the DemoQA links page

Starting URL: https://demoqa.com/links

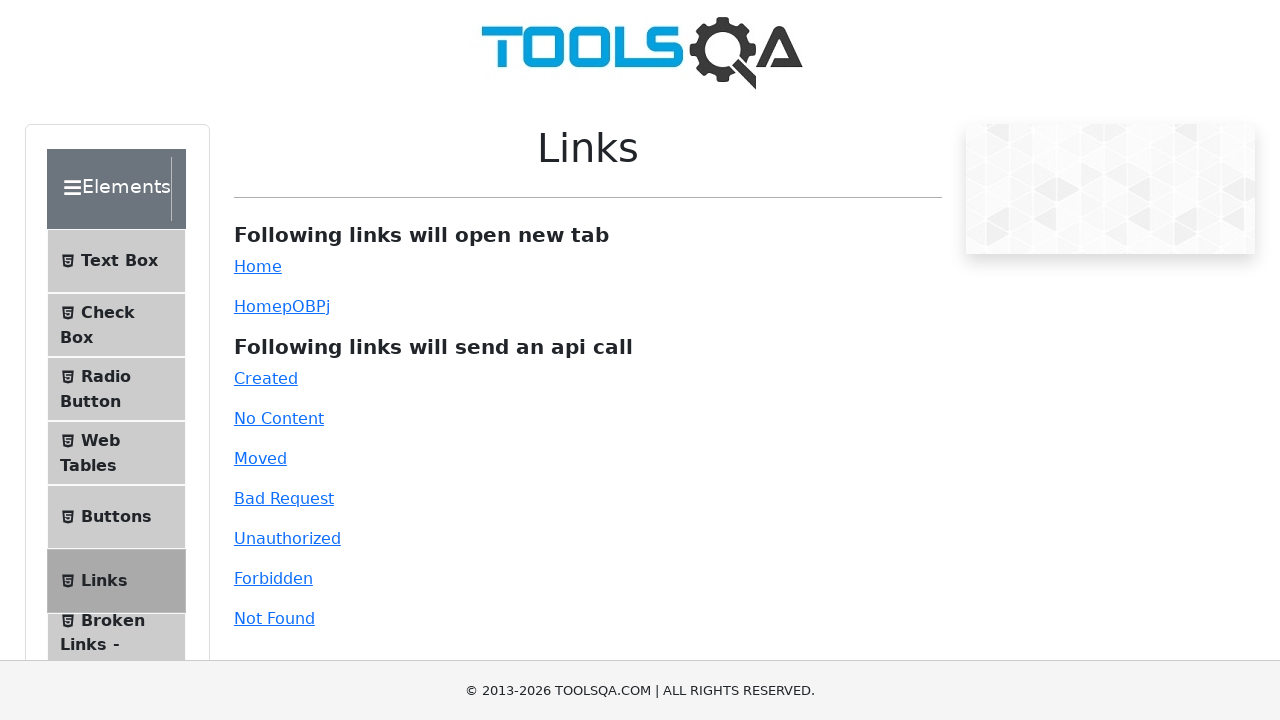

Clicked on 'Home' link on DemoQA links page at (258, 266) on text=Home
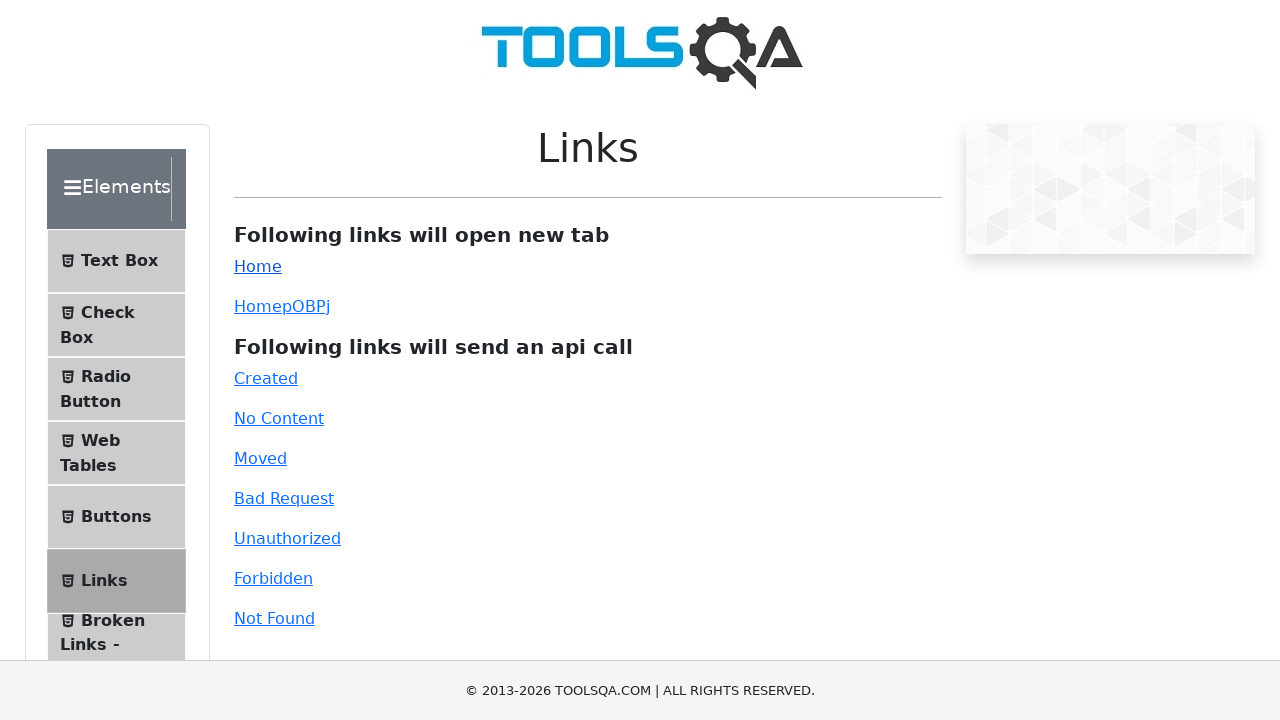

Waited 5 seconds for page navigation or update
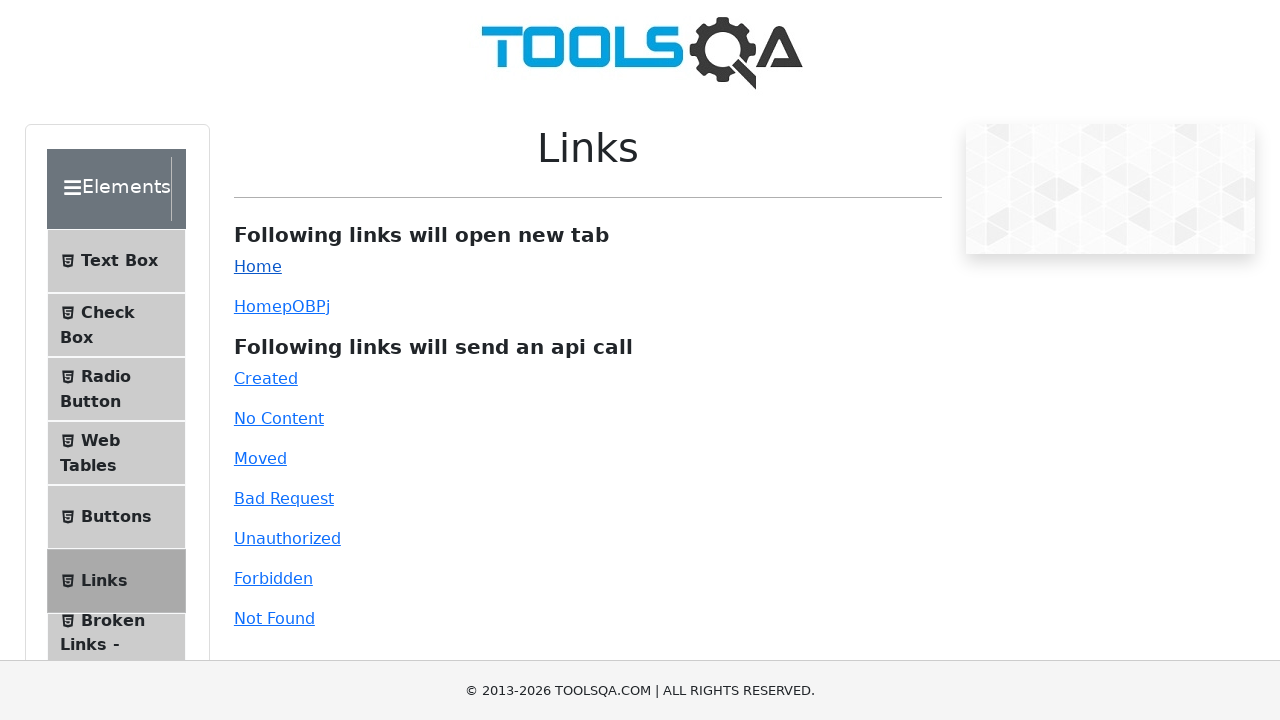

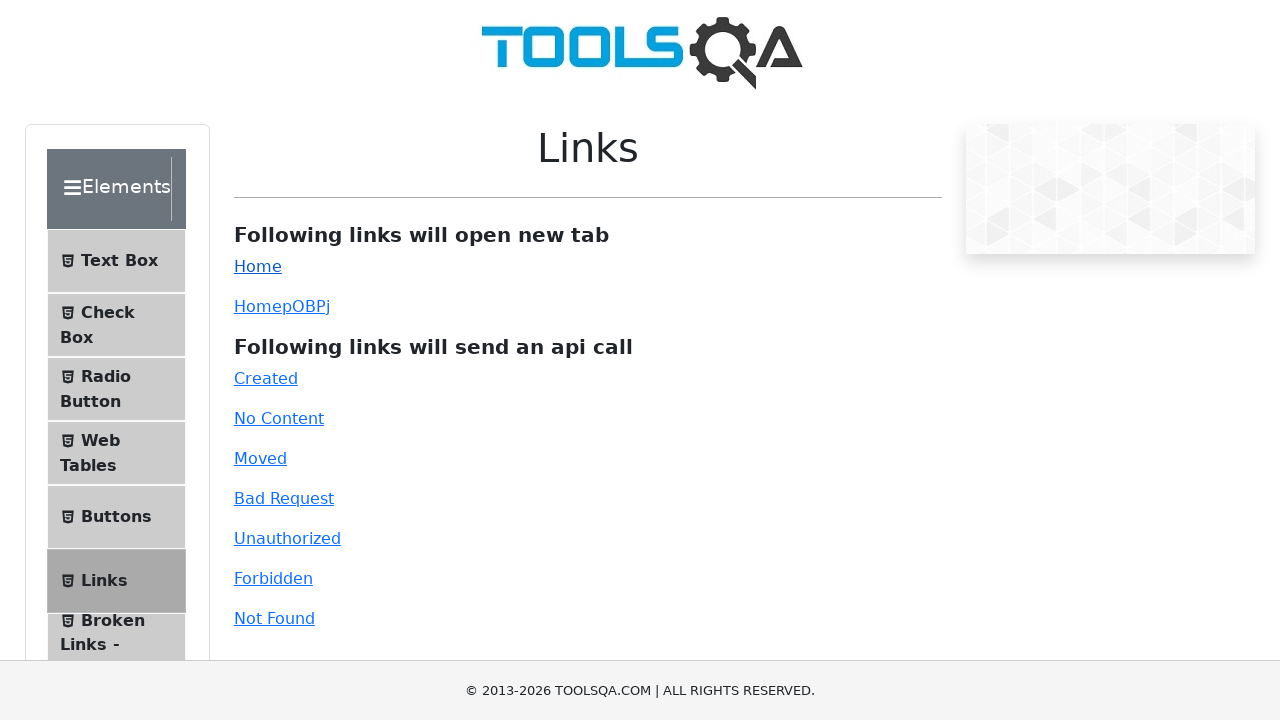